Tests that other controls are hidden when editing a todo item

Starting URL: https://demo.playwright.dev/todomvc

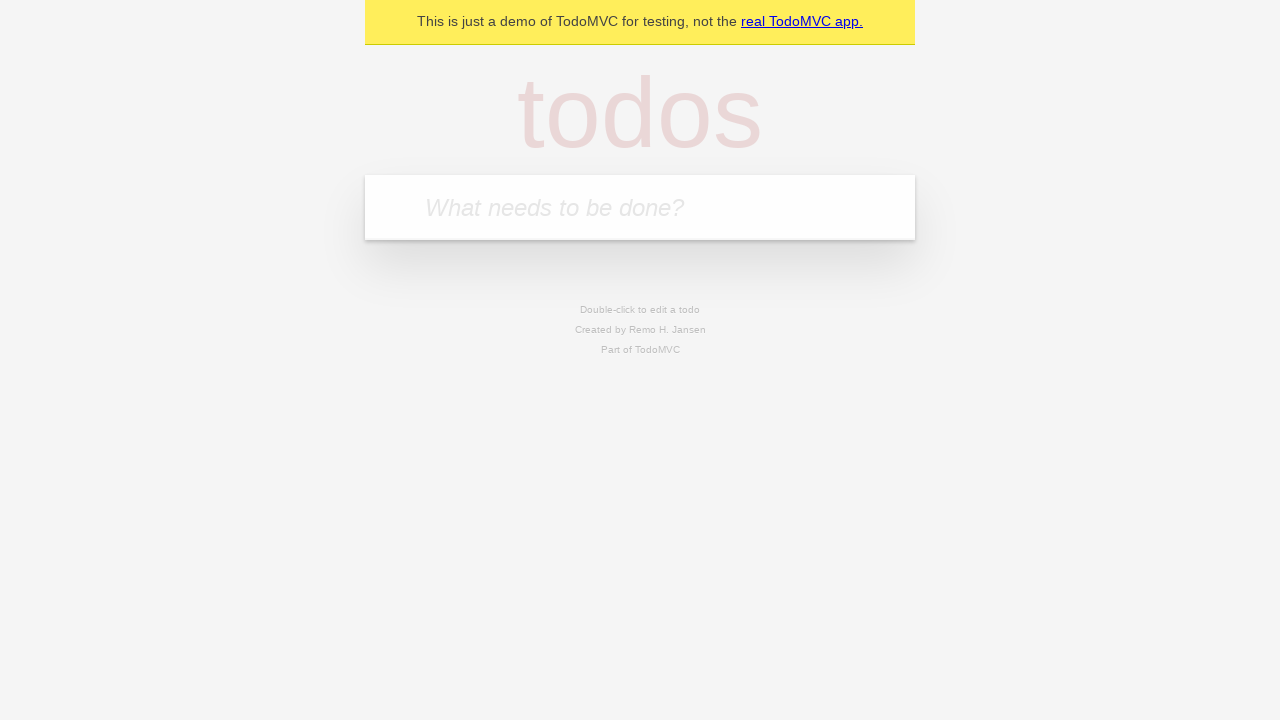

Filled todo input with 'buy some cheese' on internal:attr=[placeholder="What needs to be done?"i]
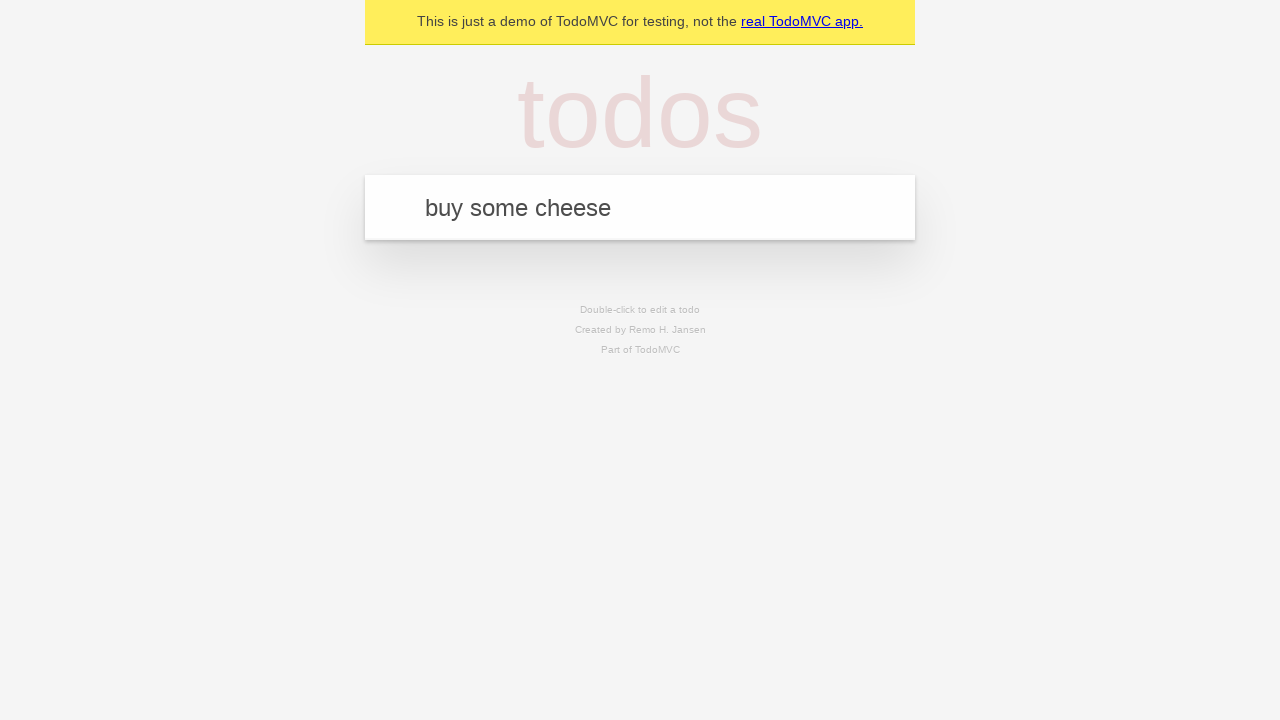

Pressed Enter to add first todo on internal:attr=[placeholder="What needs to be done?"i]
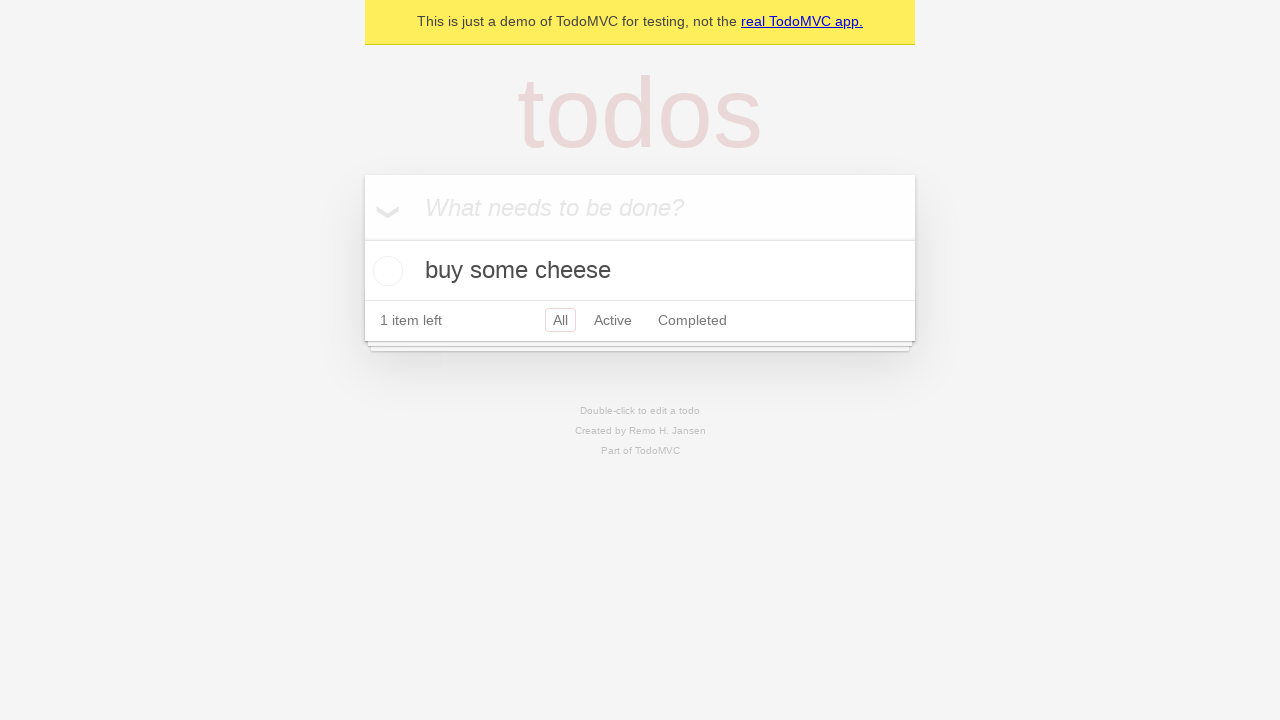

Filled todo input with 'feed the cat' on internal:attr=[placeholder="What needs to be done?"i]
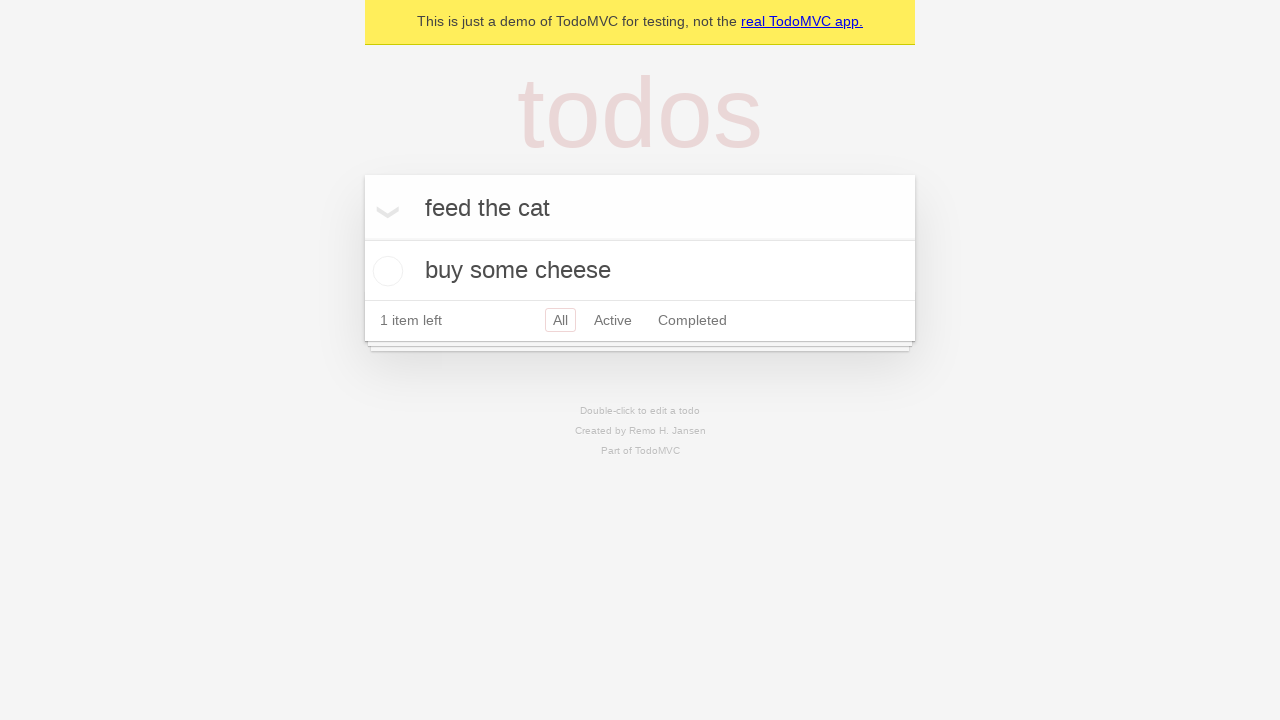

Pressed Enter to add second todo on internal:attr=[placeholder="What needs to be done?"i]
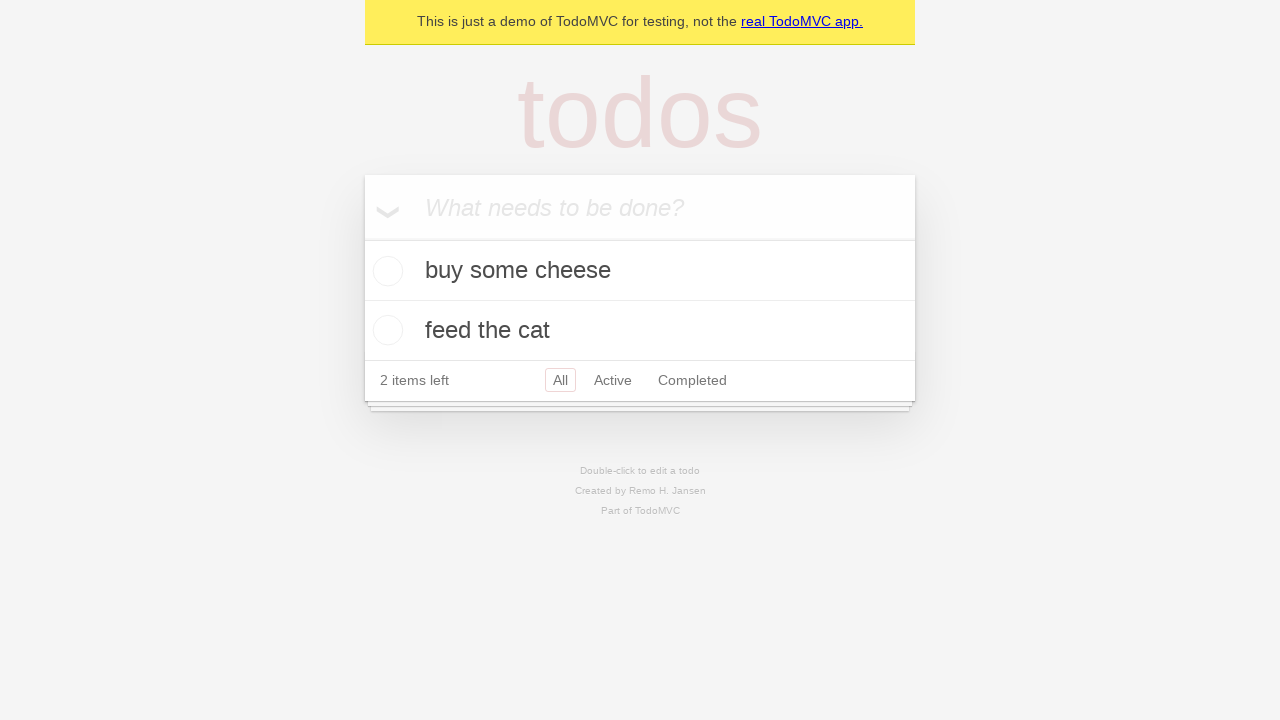

Filled todo input with 'book a doctors appointment' on internal:attr=[placeholder="What needs to be done?"i]
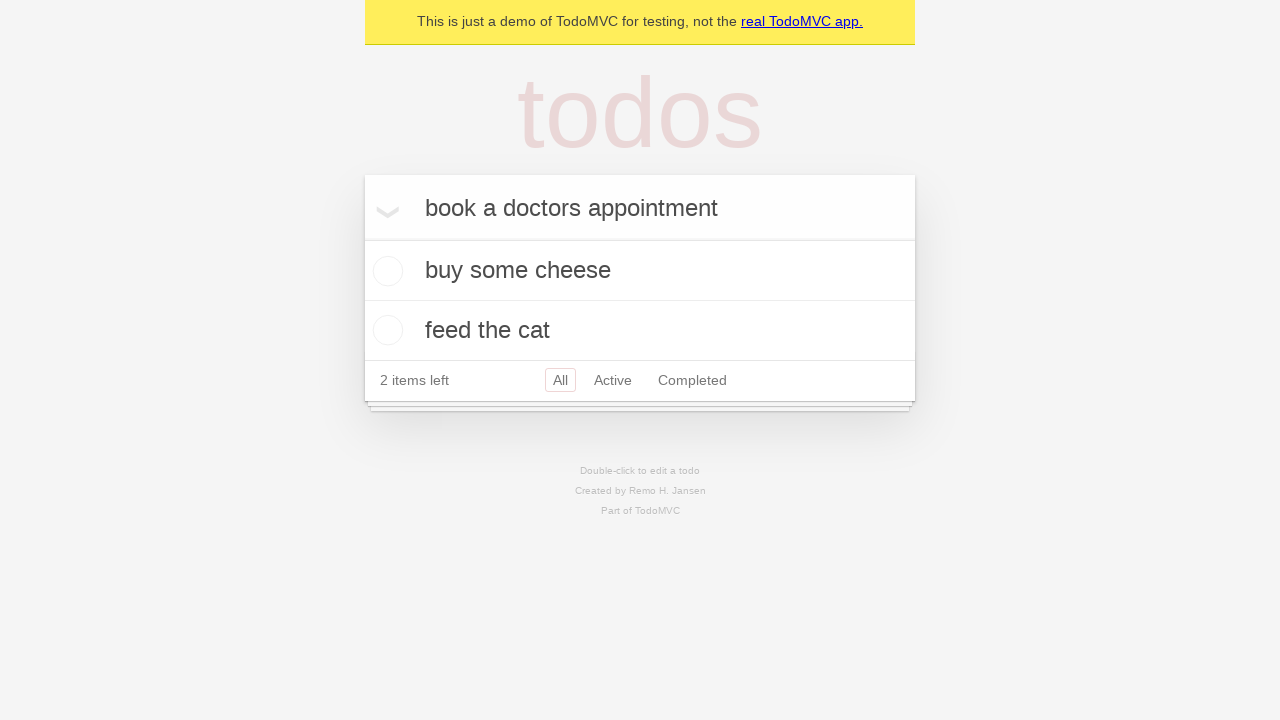

Pressed Enter to add third todo on internal:attr=[placeholder="What needs to be done?"i]
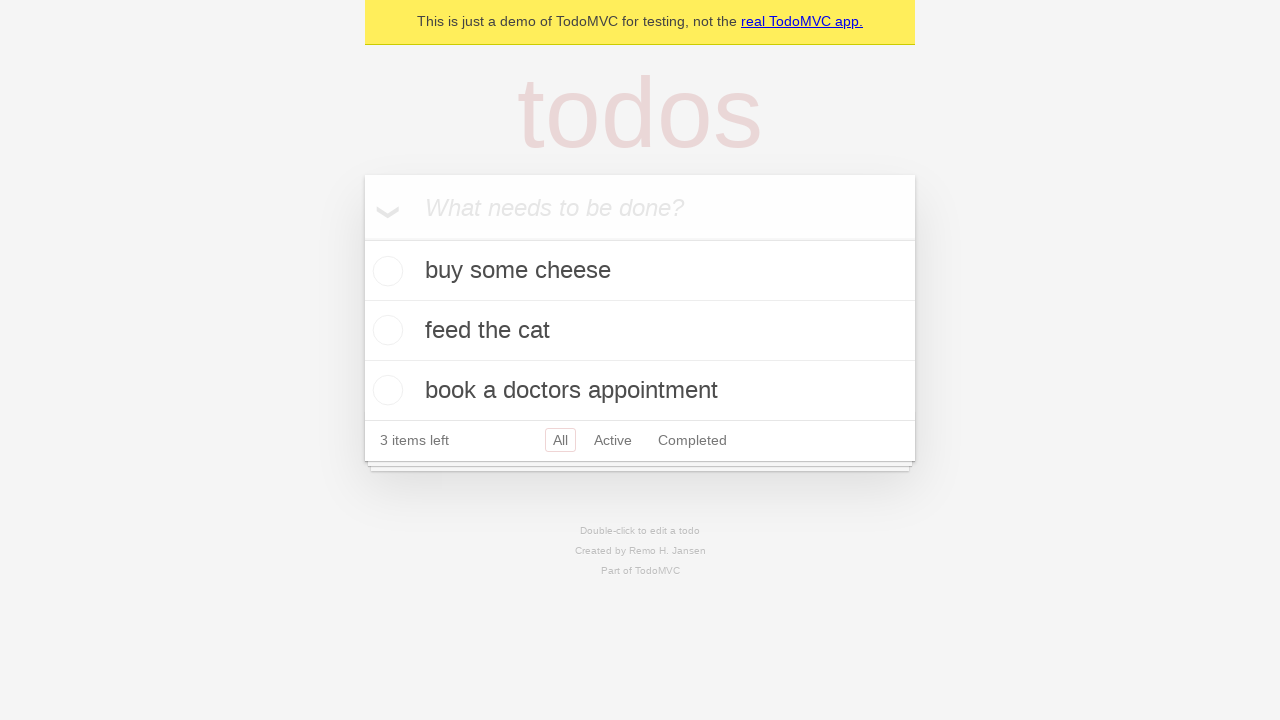

Double-clicked second todo to enter edit mode at (640, 331) on internal:testid=[data-testid="todo-item"s] >> nth=1
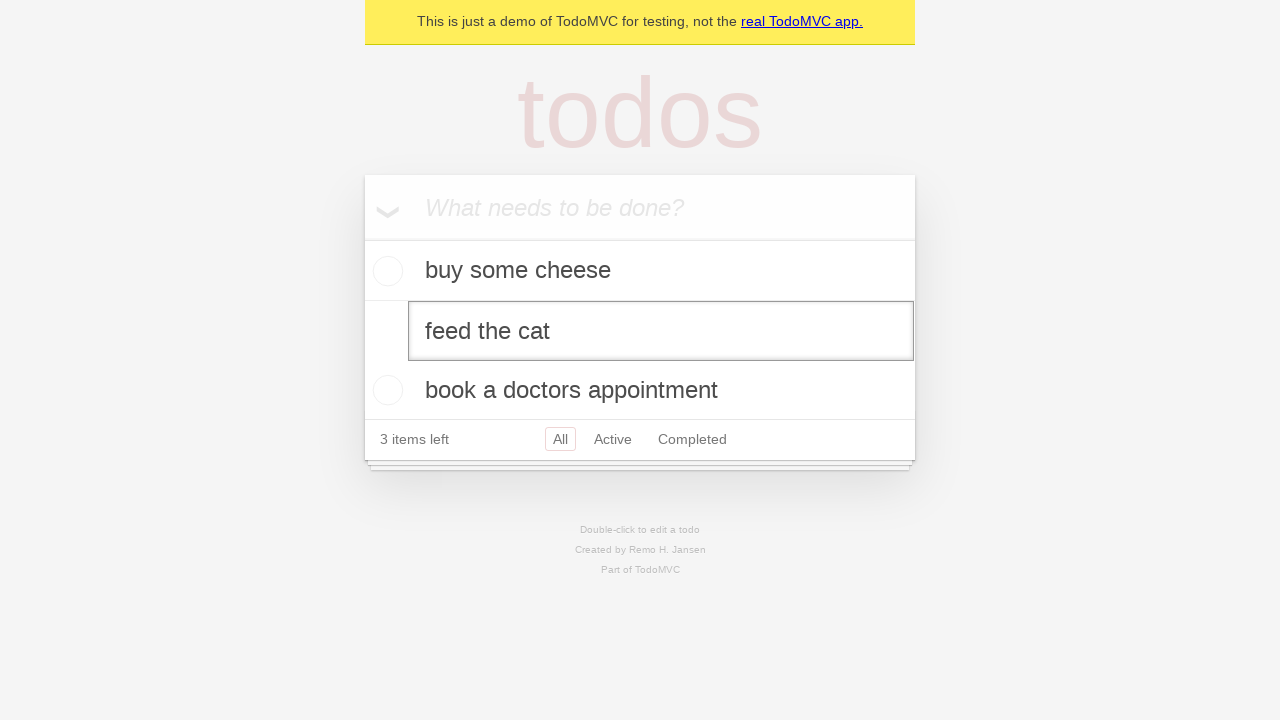

Edit mode input field loaded for second todo
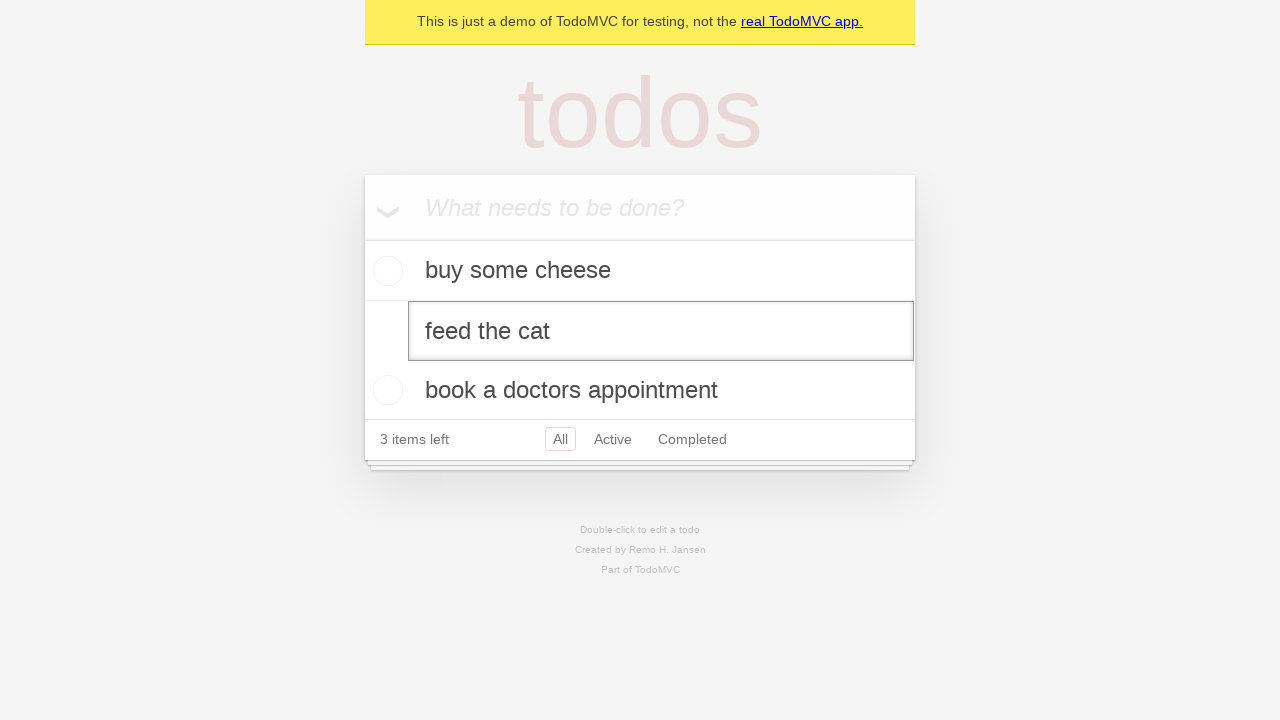

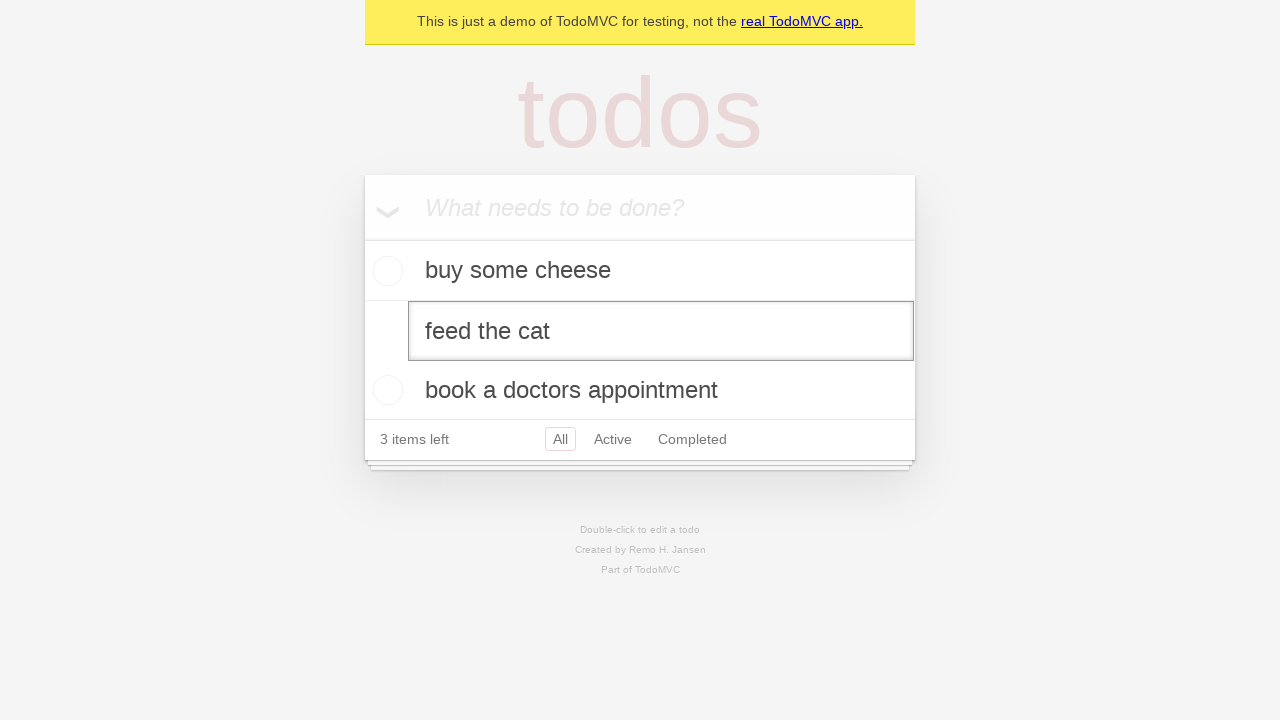